Navigates to ynet.co.il and verifies the page title contains expected content

Starting URL: https://www.ynet.co.il

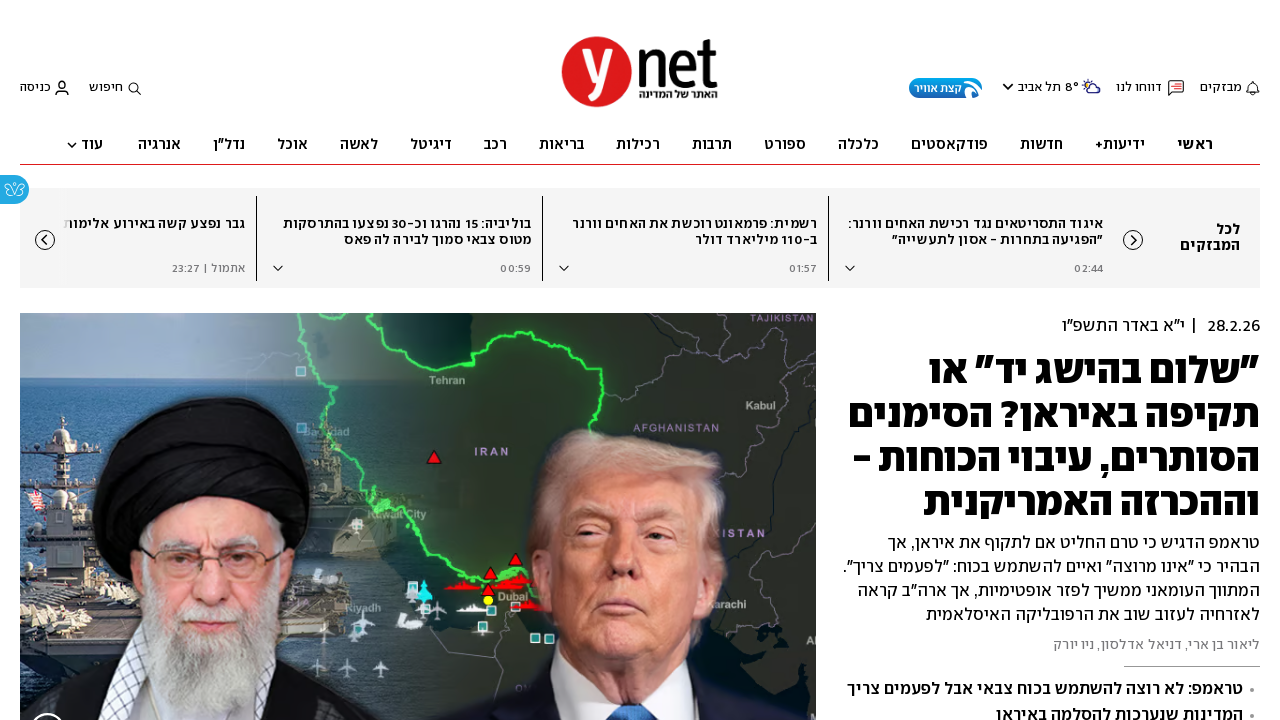

Waited for page to reach domcontentloaded state
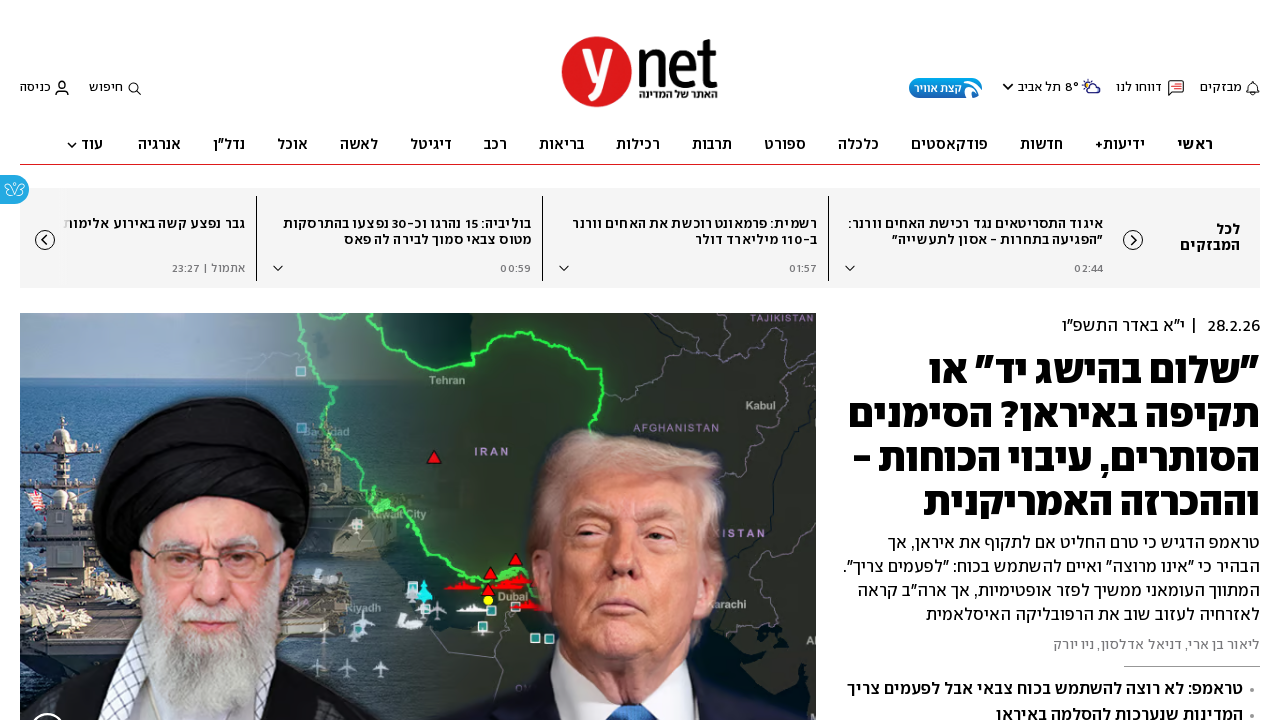

Retrieved page title
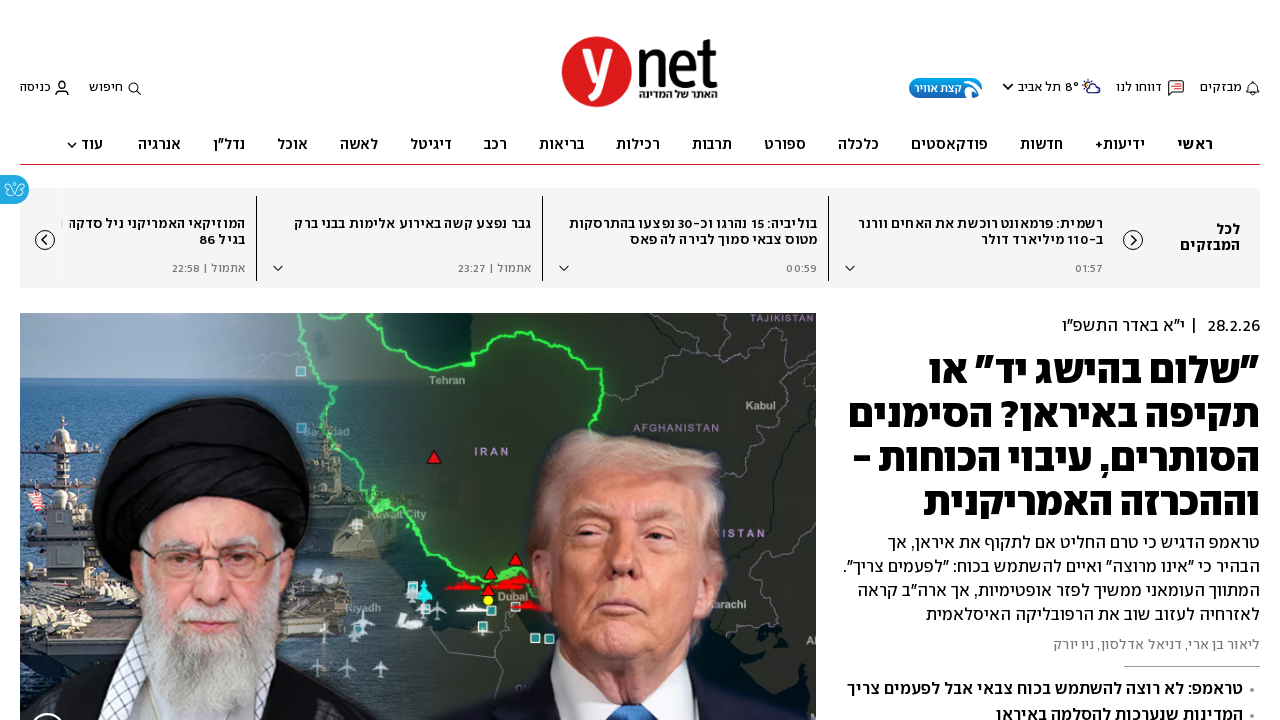

Verified page title is not empty and contains expected content
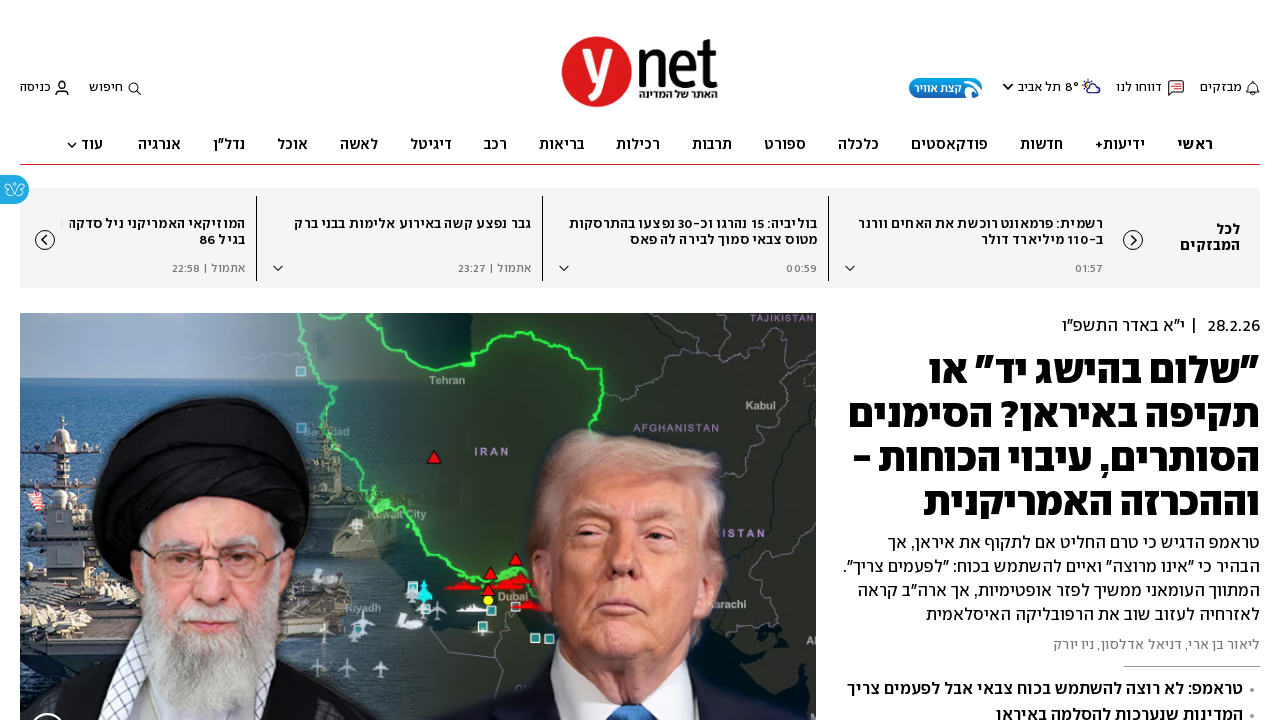

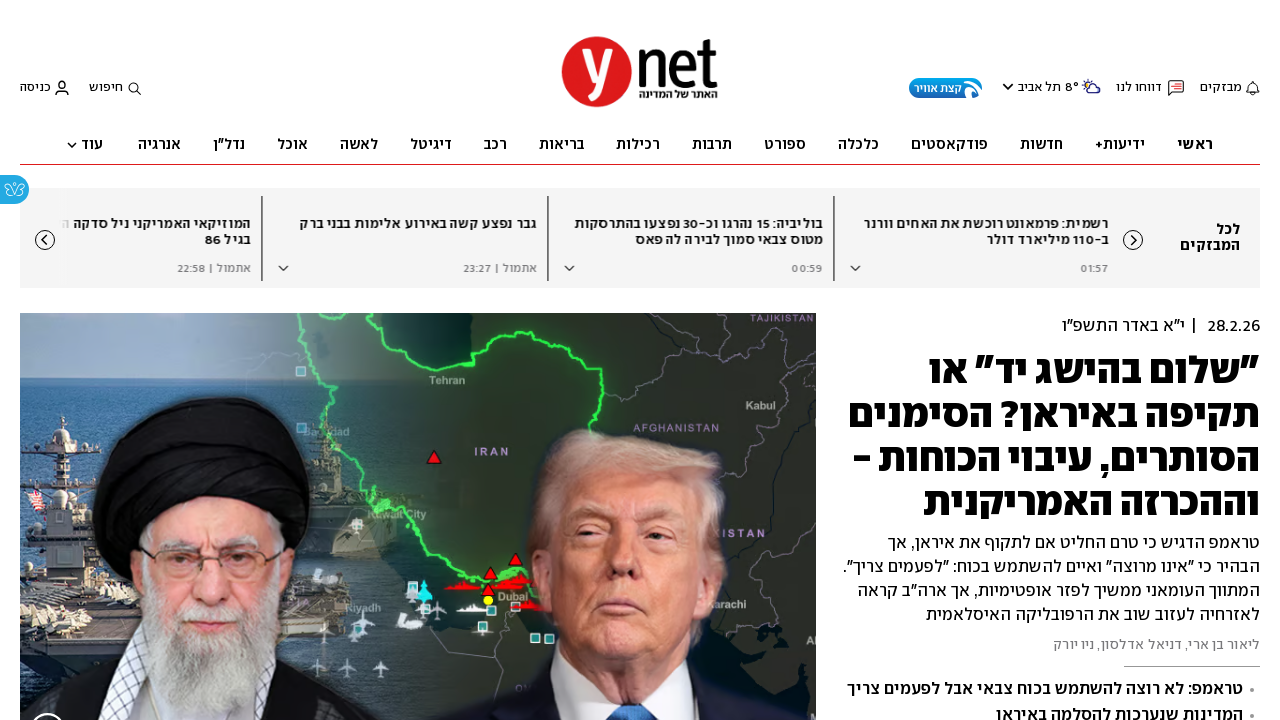